Tests sorting the Due column in ascending order using semantic class-based selectors on table2 which has more helpful markup attributes.

Starting URL: http://the-internet.herokuapp.com/tables

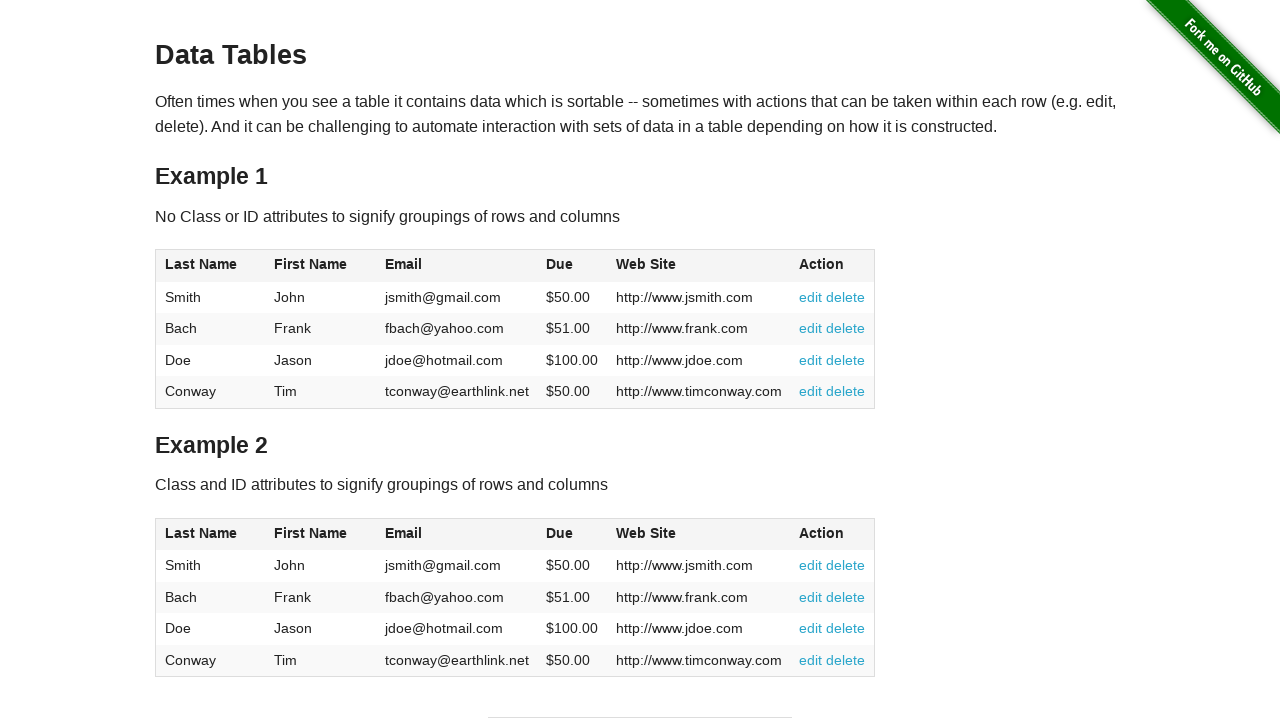

Clicked Due column header in table2 to sort at (560, 533) on #table2 thead .dues
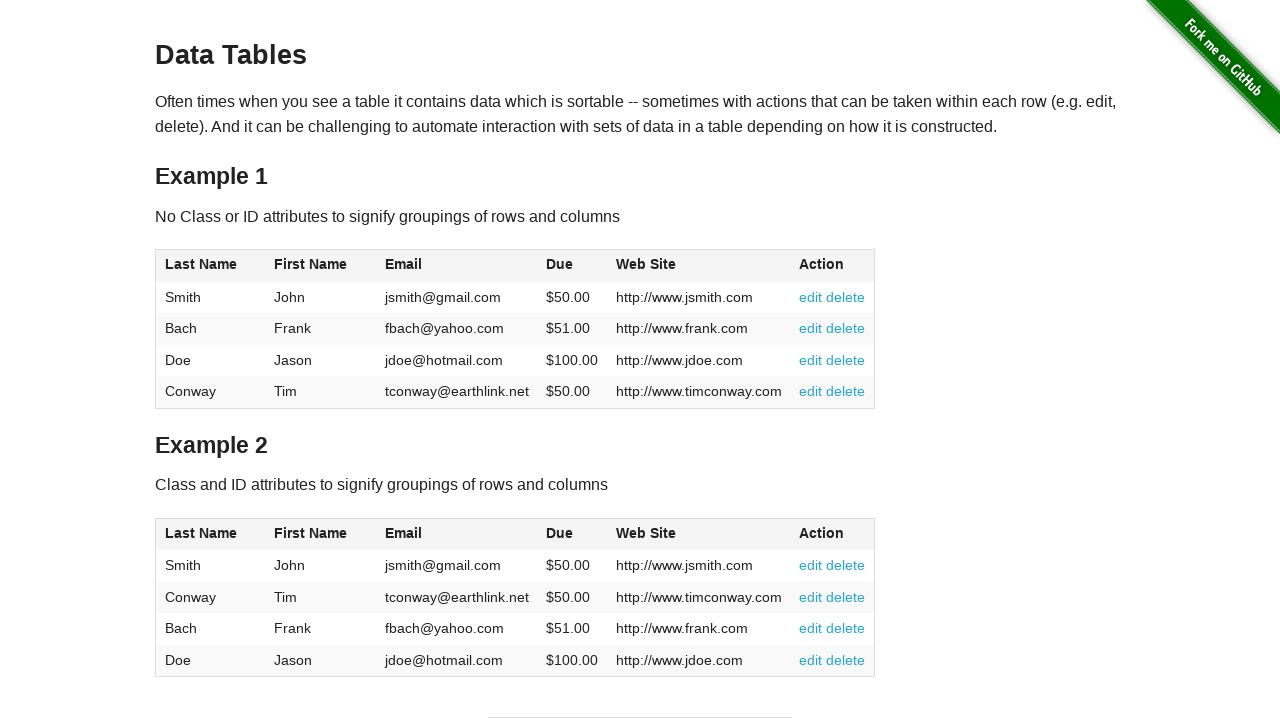

Verified Due column data loaded in table2 tbody
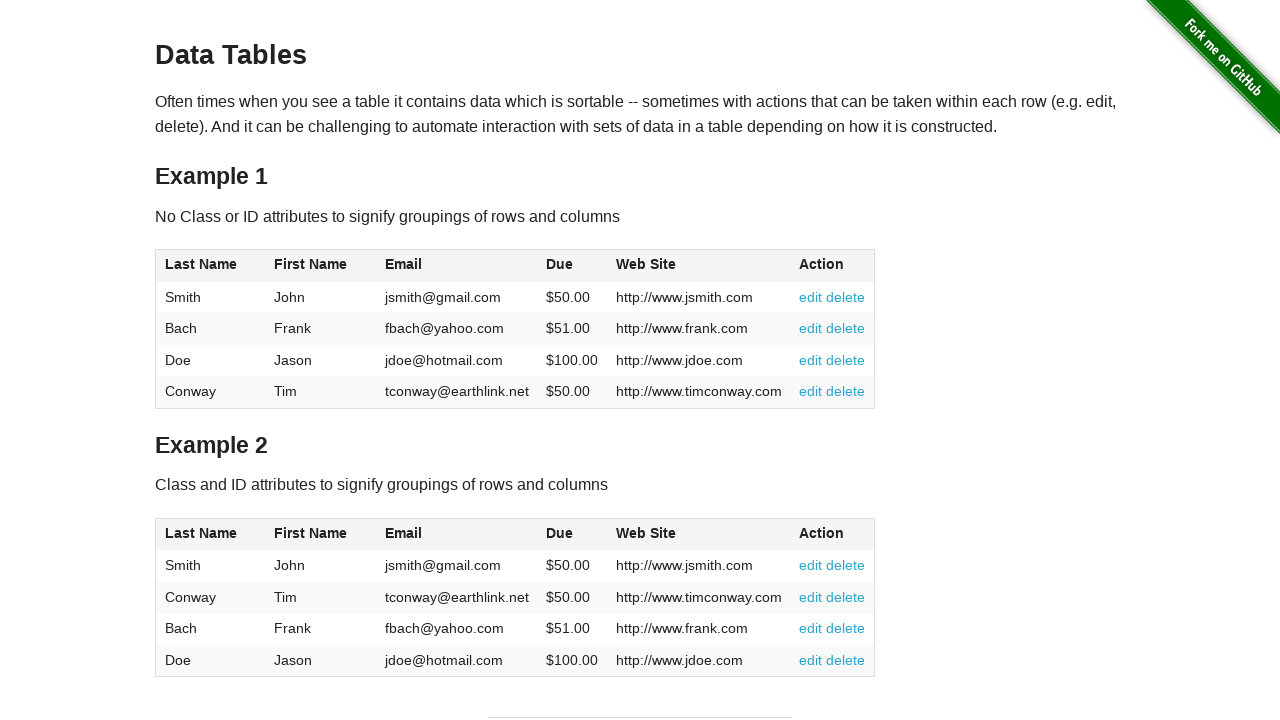

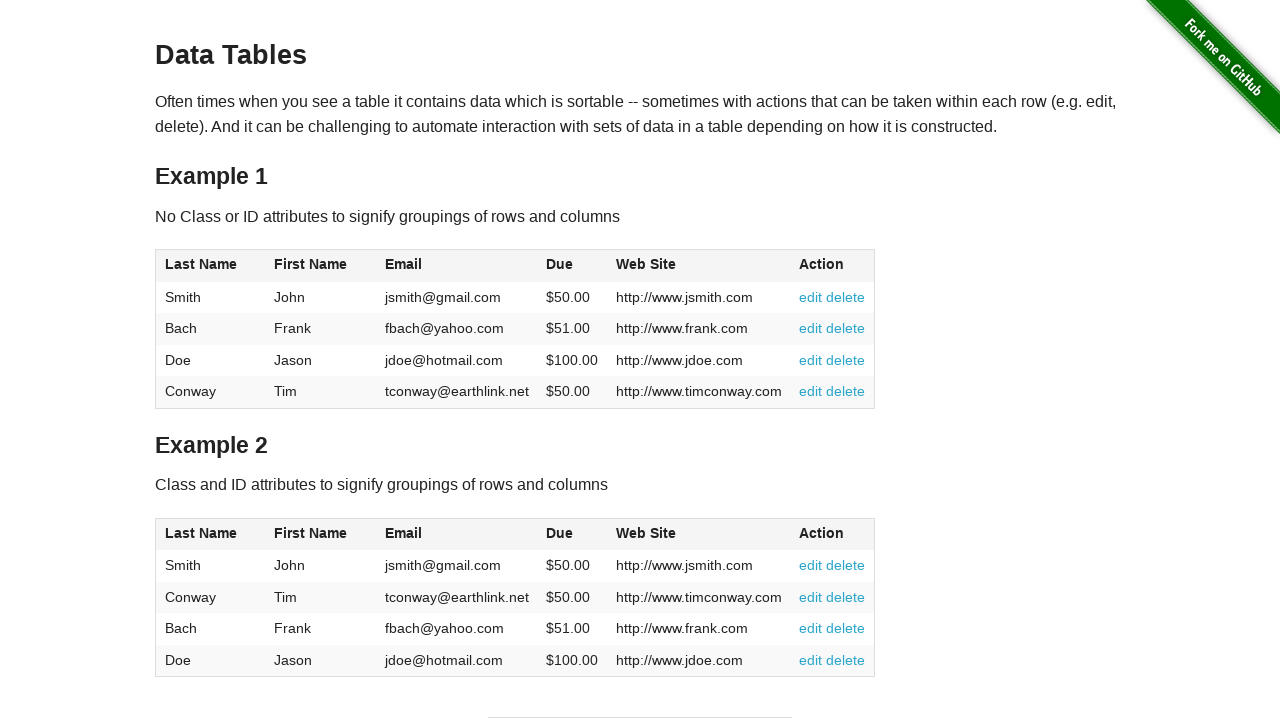